Tests navigation on a Selenium course content page by clicking on a heading element and then clicking on a Resume Model link

Starting URL: http://greenstech.in/selenium-course-content.html

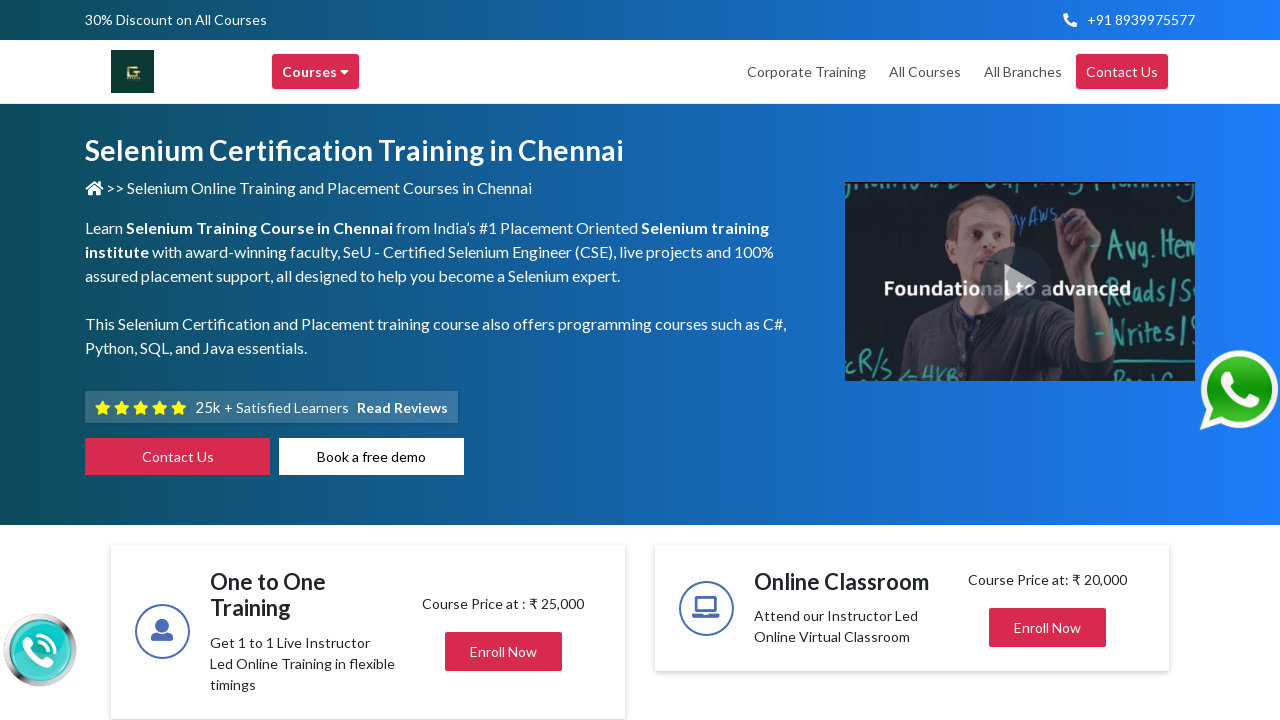

Navigated to Selenium course content page
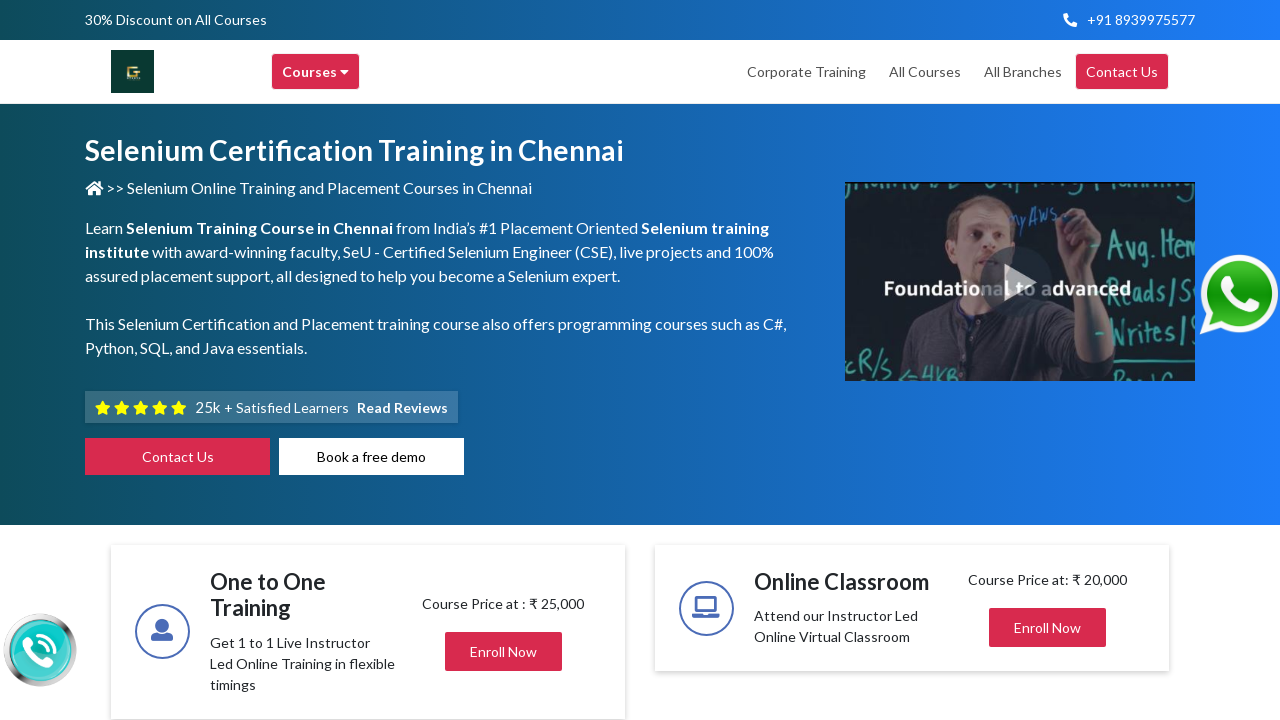

Clicked on heading element to expand content at (1048, 360) on div#heading201
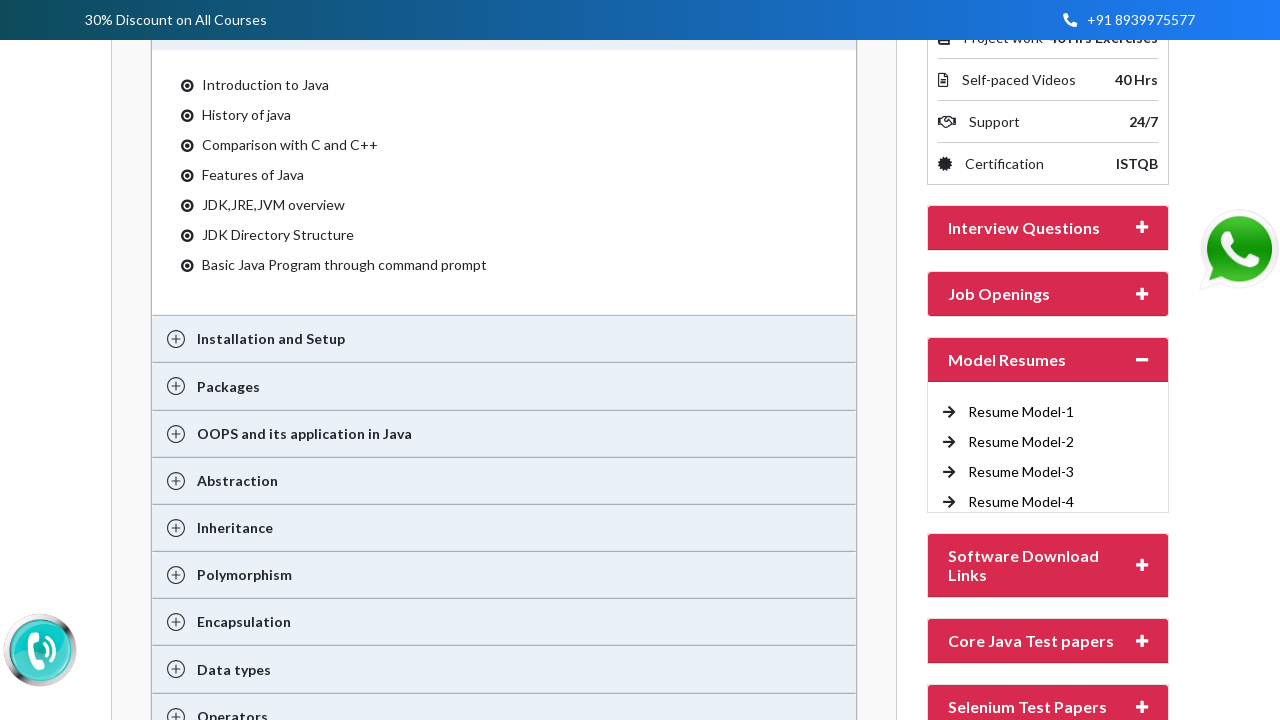

Clicked on Resume Model-1 link at (1021, 412) on a:text('Resume Model-1 ')
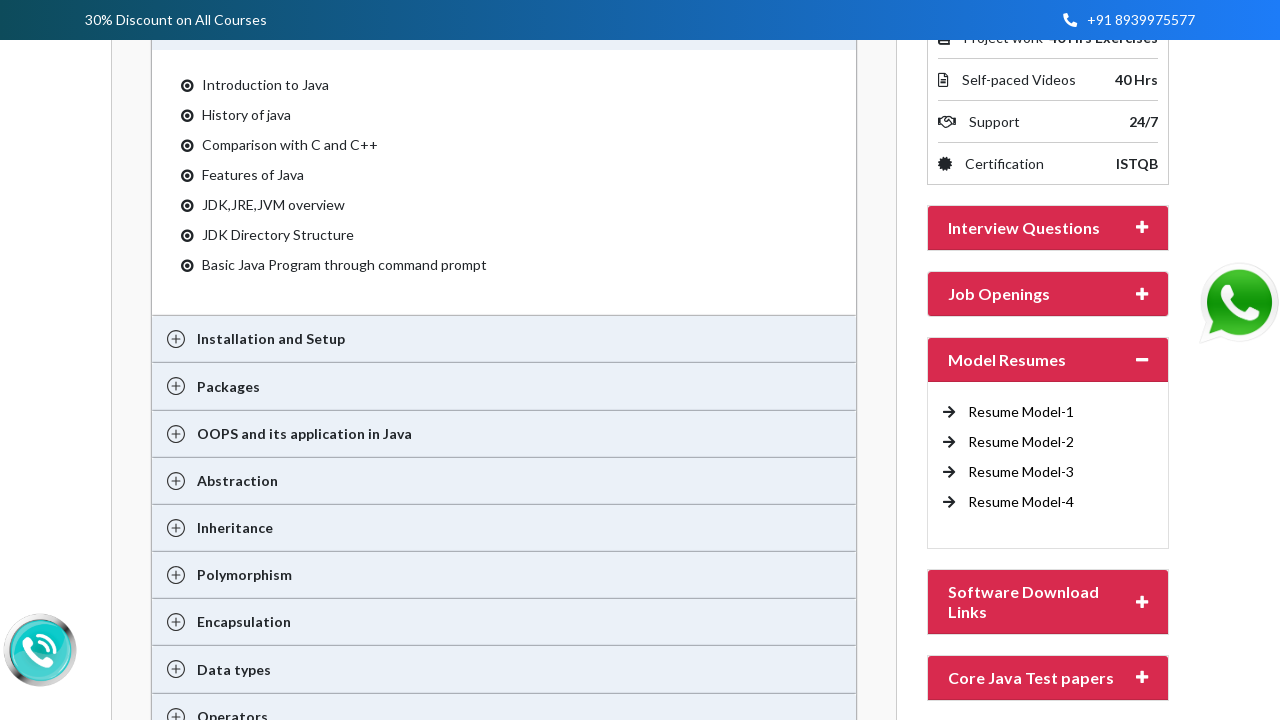

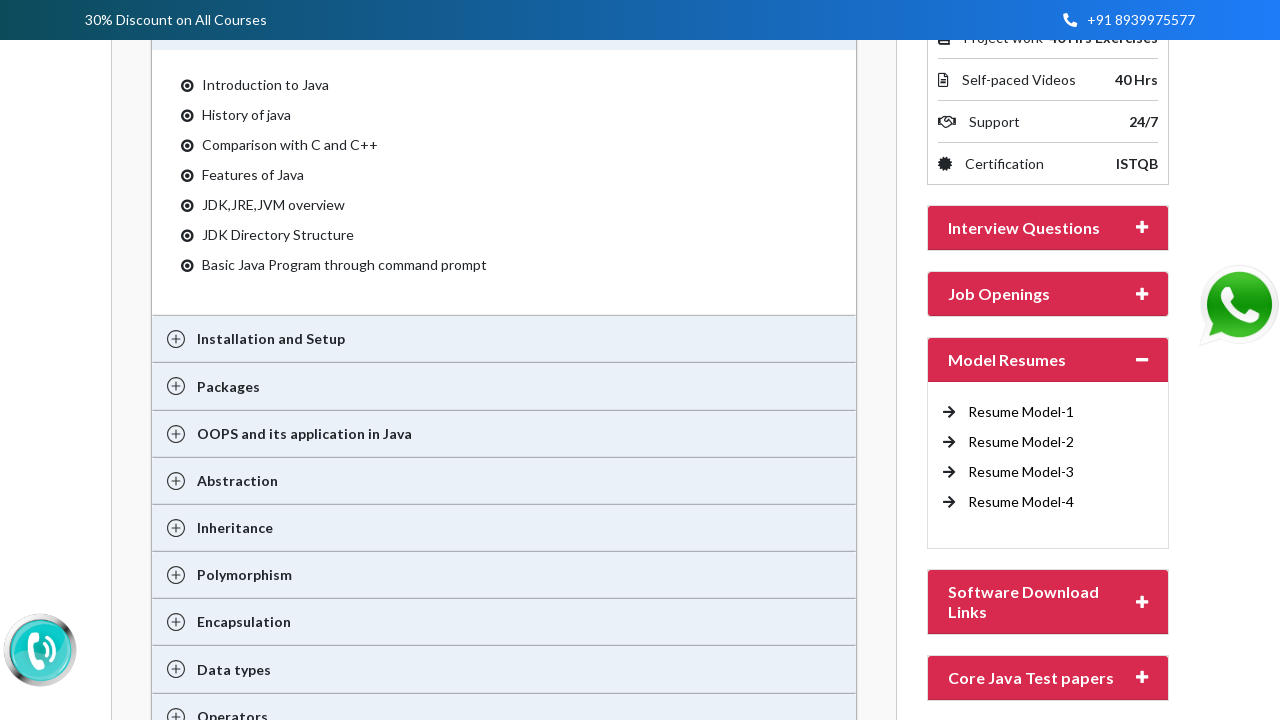